Tests that the Locations footer link navigates to the Parasoft solutions page

Starting URL: https://parabank.parasoft.com/parabank/index.htm

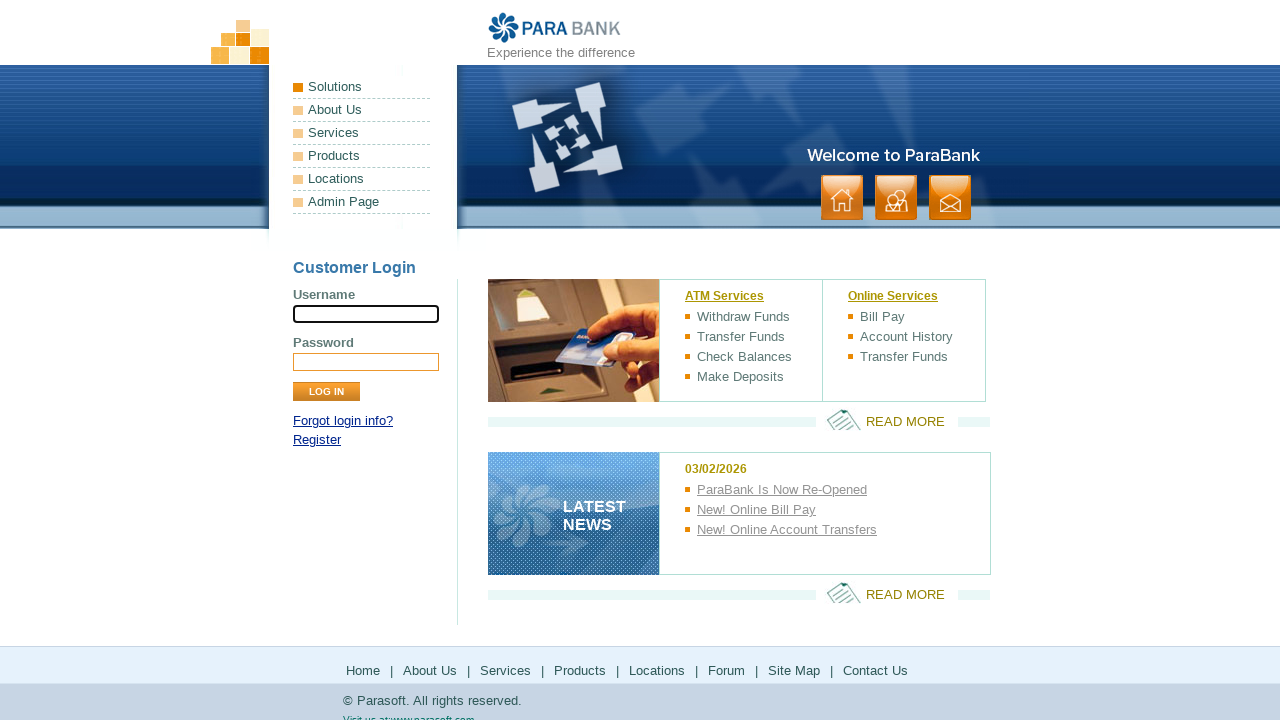

Located the Locations footer link
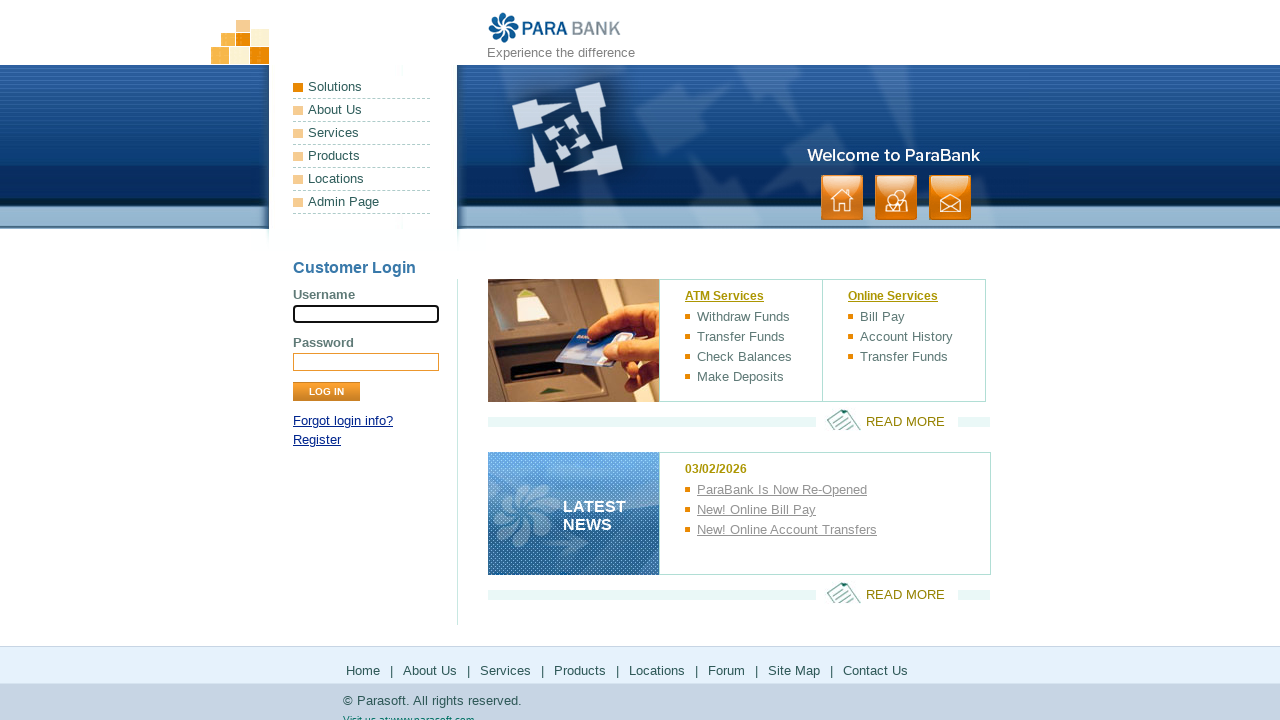

Retrieved href attribute from Locations link
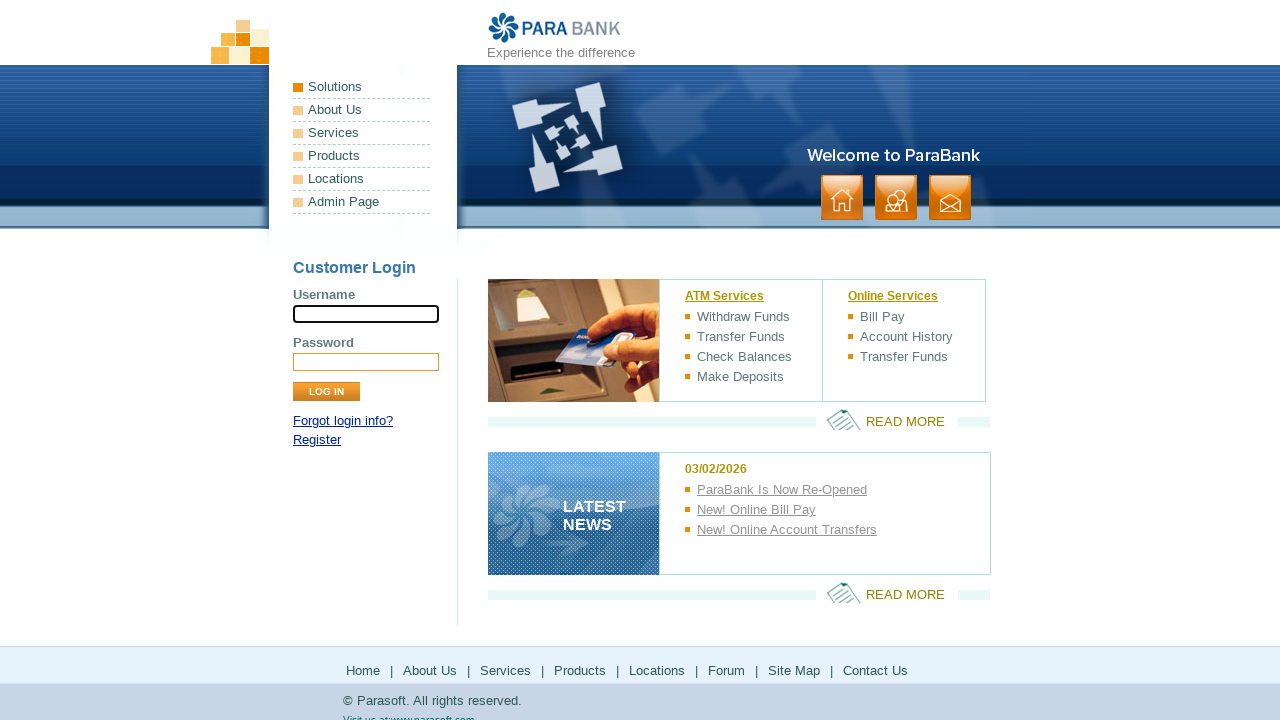

Navigated to http://www.parasoft.com/jsp/pr/contacts.jsp
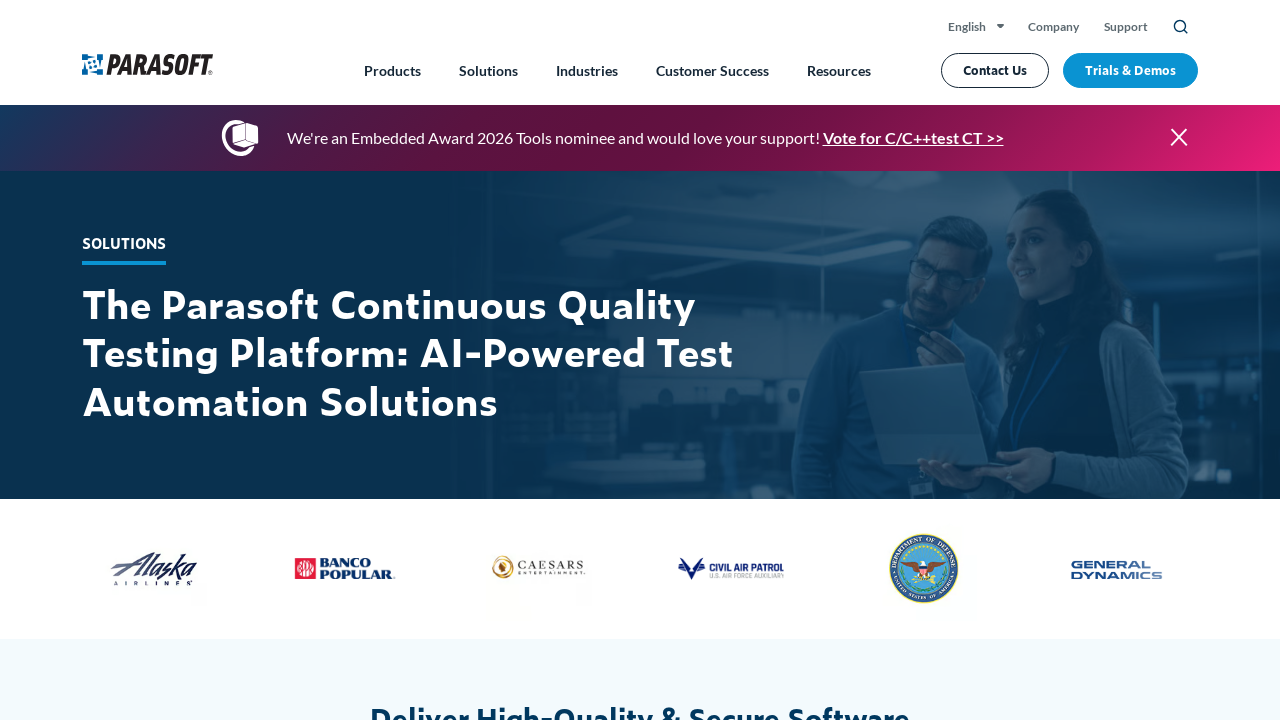

Page load completed - verified navigation to Parasoft solutions page
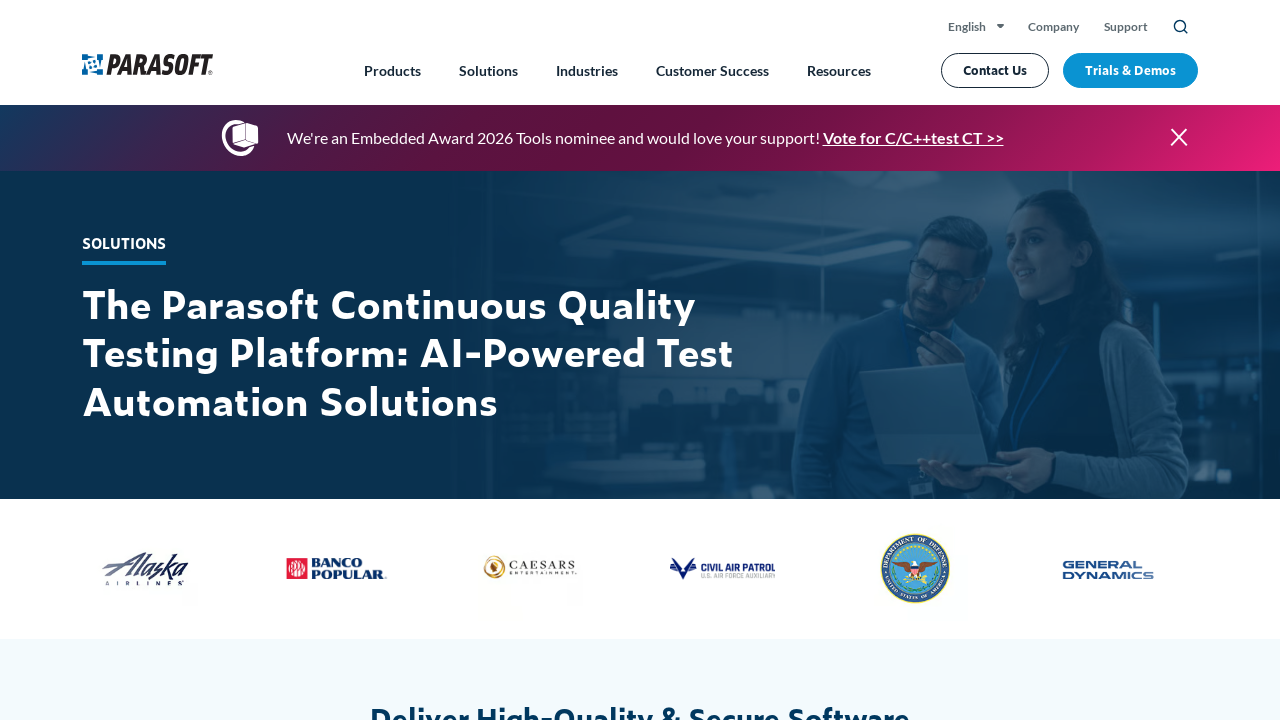

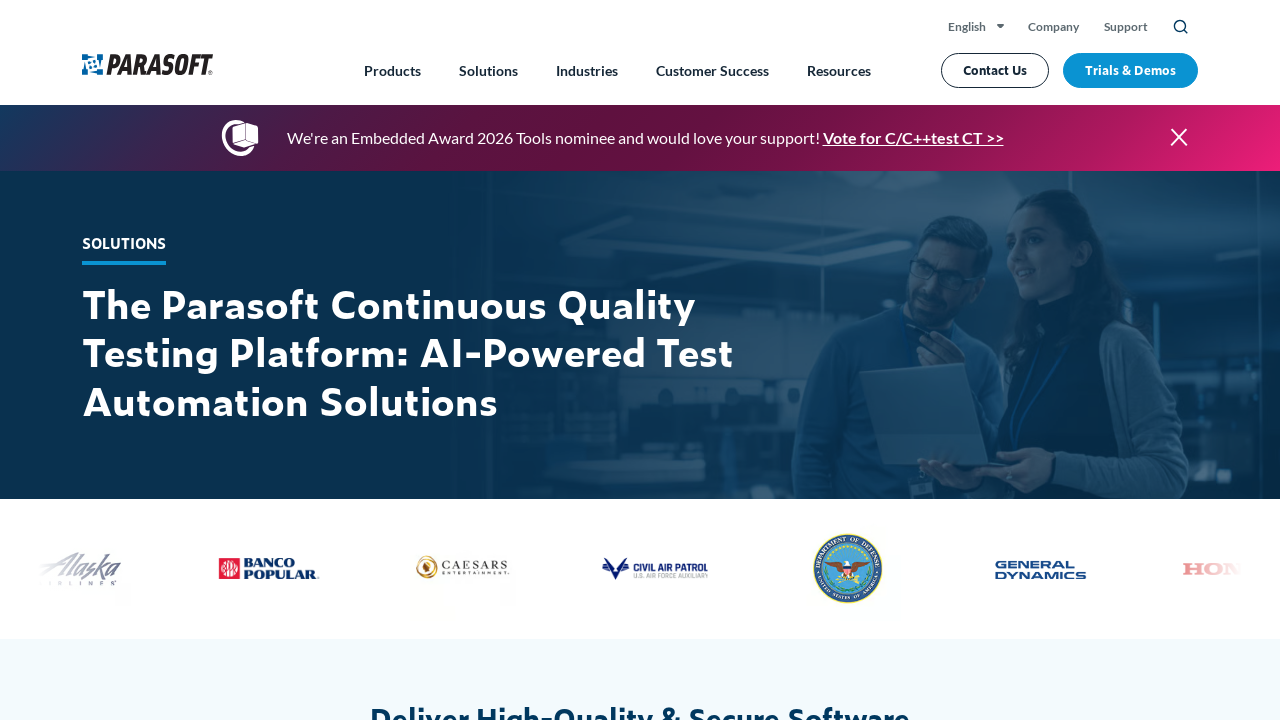